Navigates to an ADS-B Exchange flight tracking page and performs multiple zoom-in actions on the map view to get a closer look at the tracked aircraft.

Starting URL: https://globe.adsbexchange.com/?icao=a835af

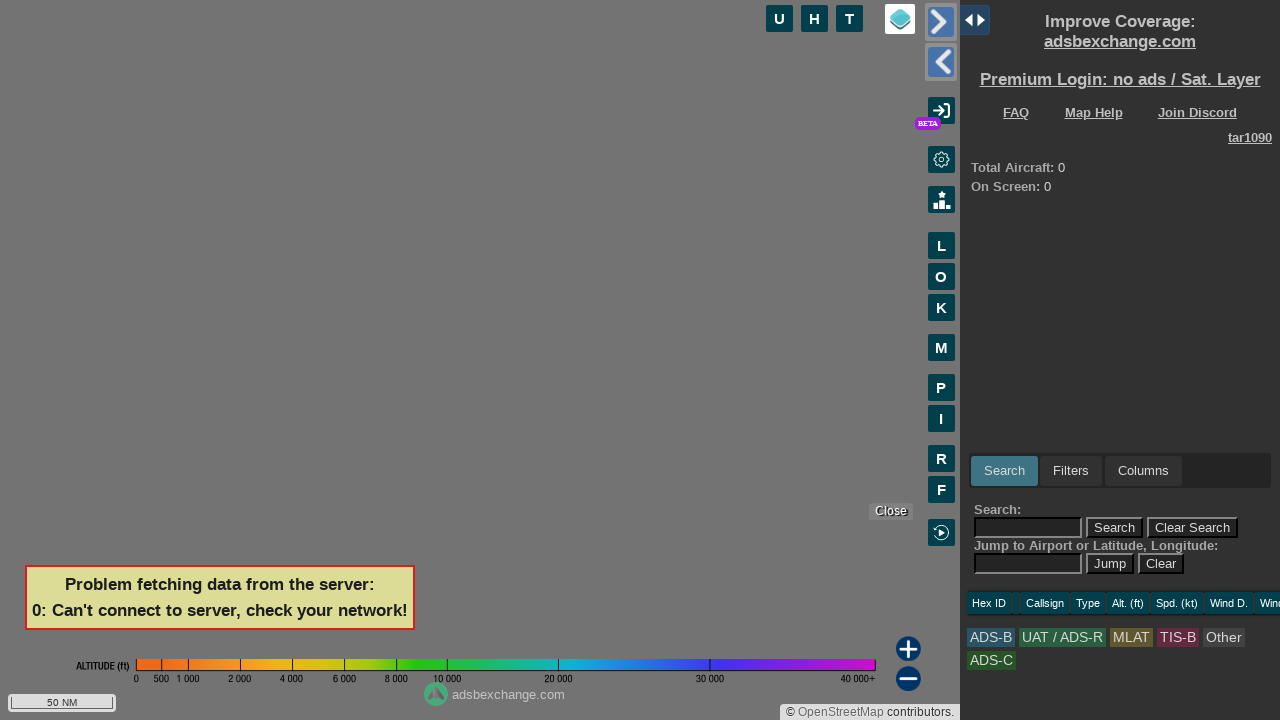

Waited for page to reach networkidle state
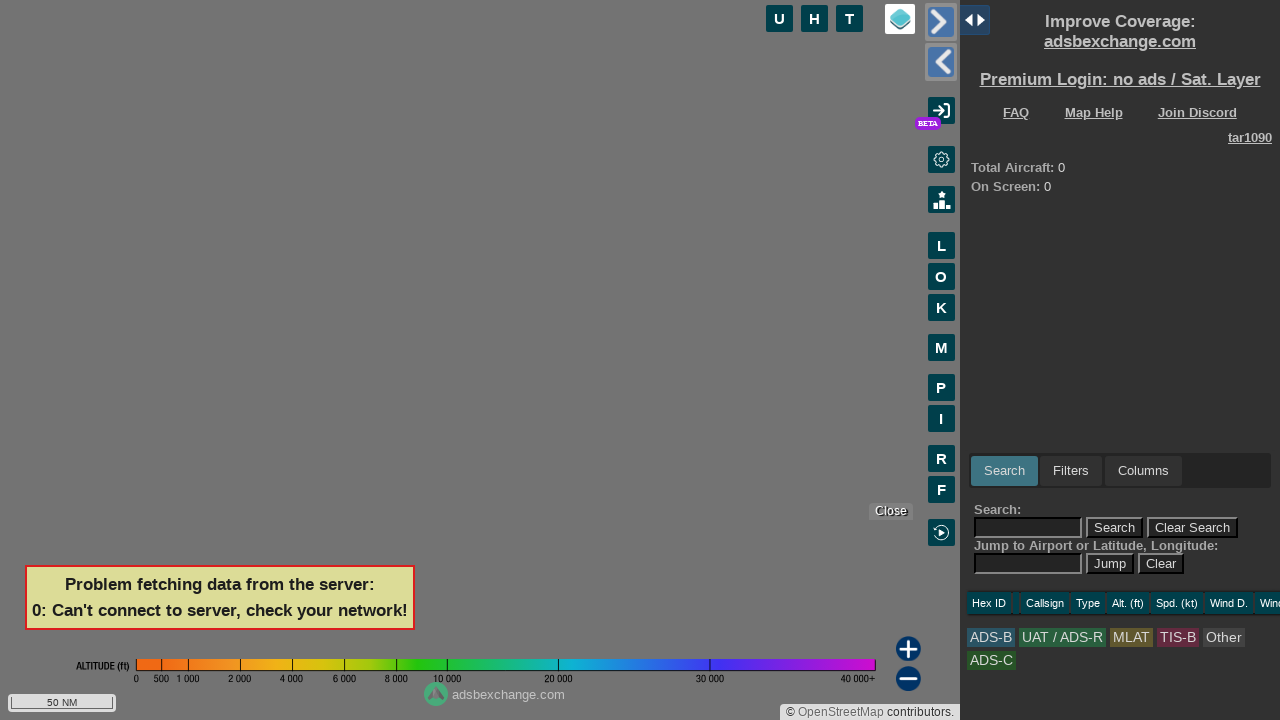

Allowed 5 seconds for map to render
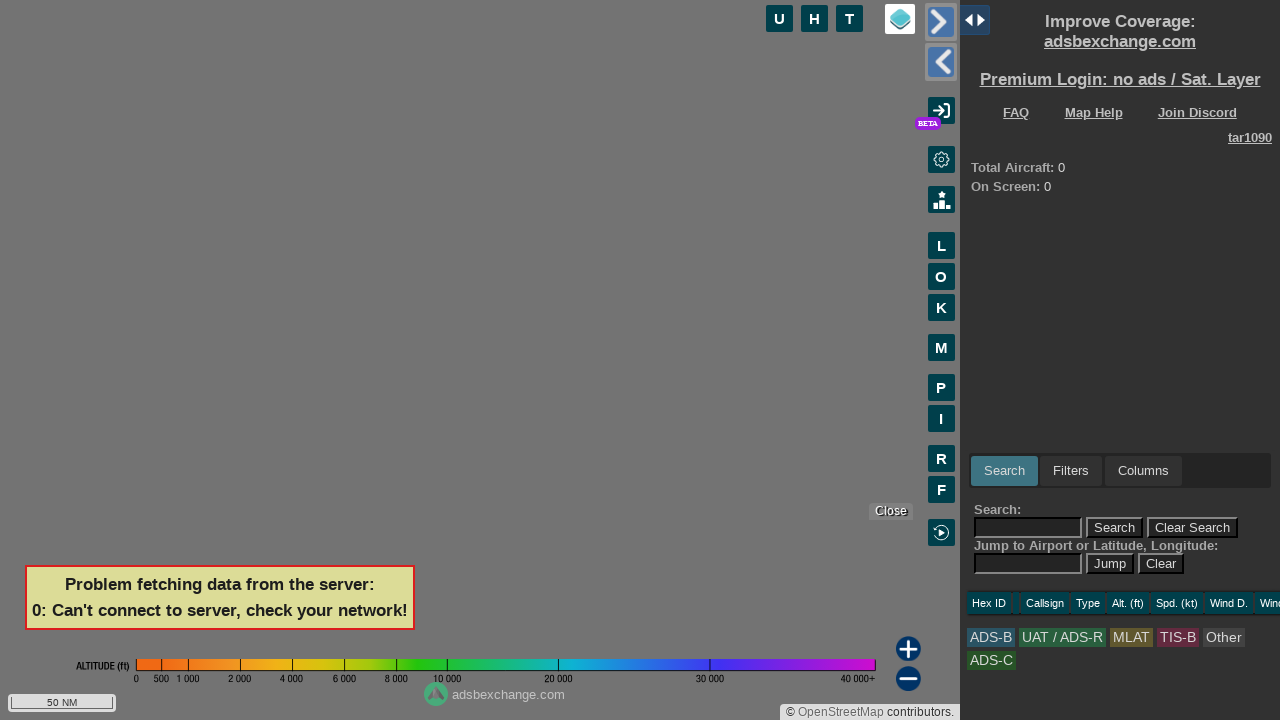

Pressed NumpadAdd to zoom in on map
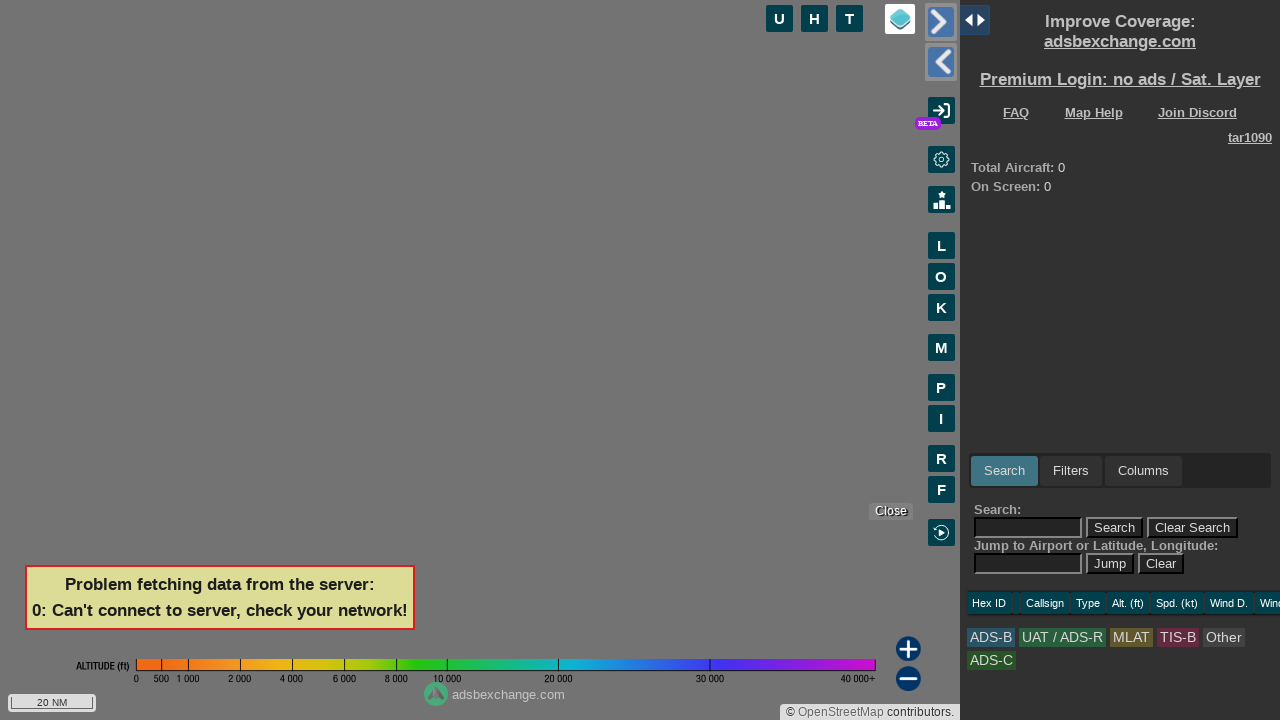

Waited 1 second for map zoom to update
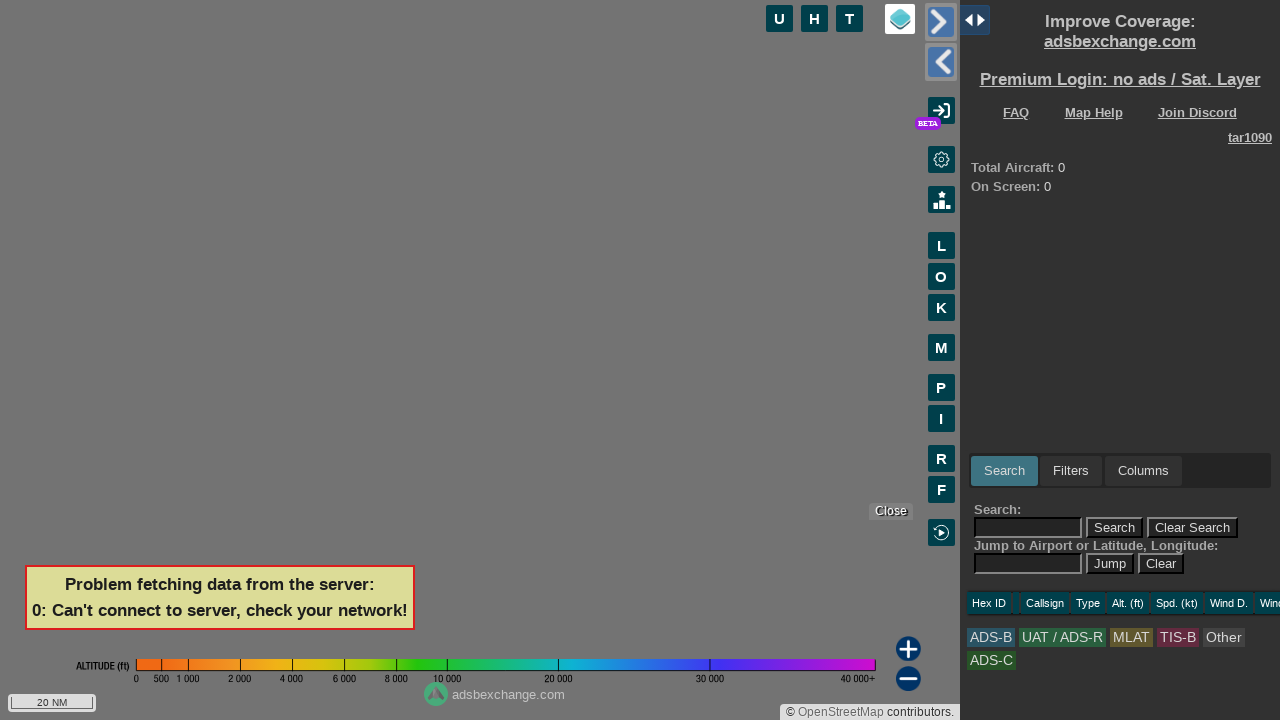

Pressed NumpadAdd to zoom in on map
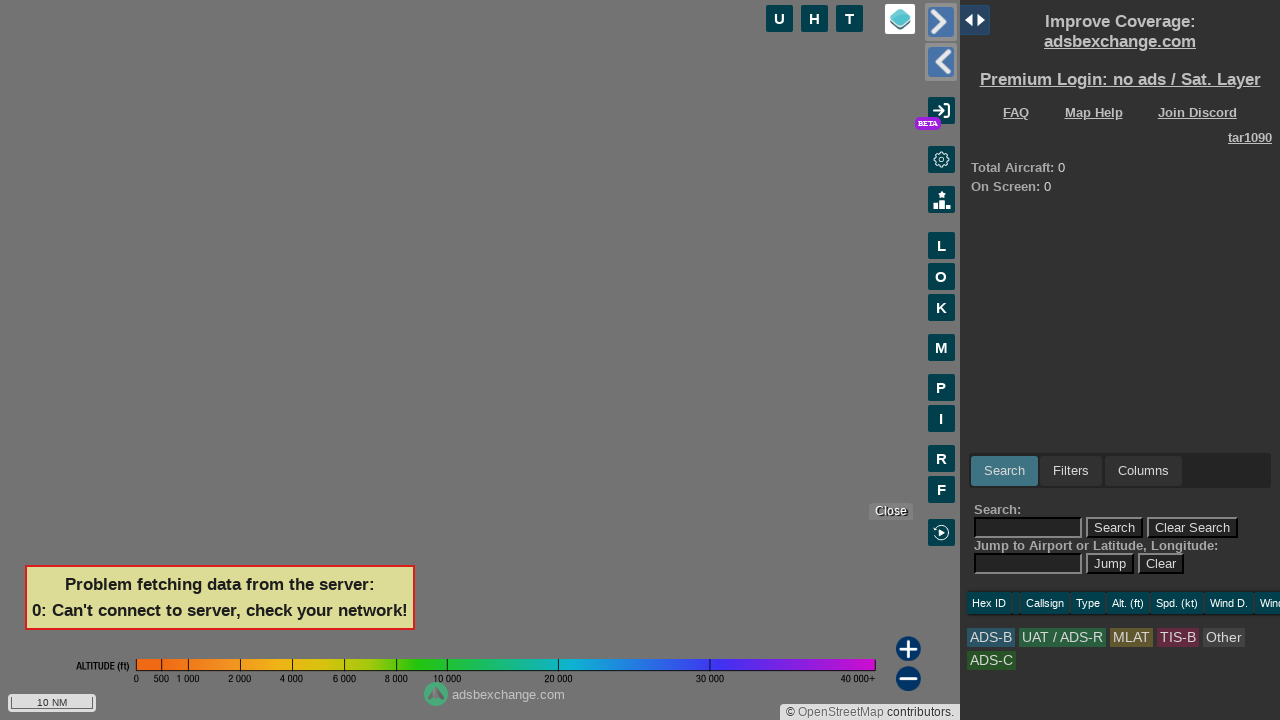

Waited 1 second for map zoom to update
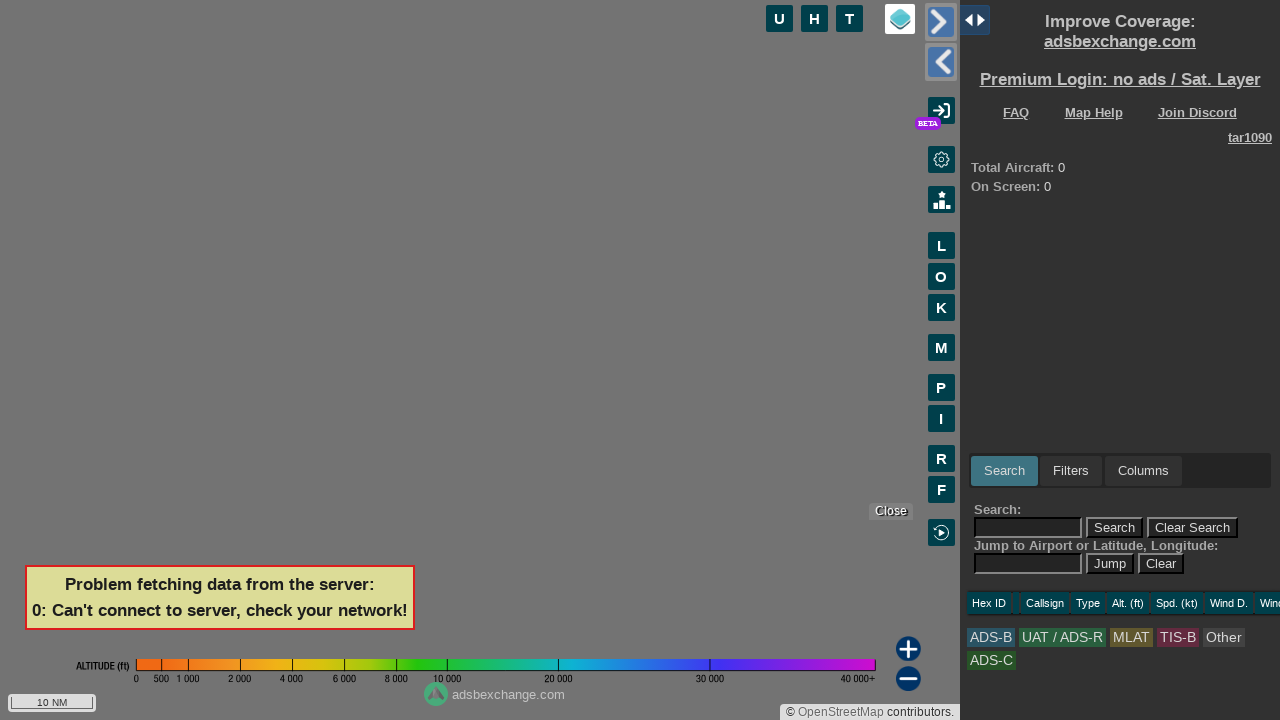

Pressed NumpadAdd to zoom in on map
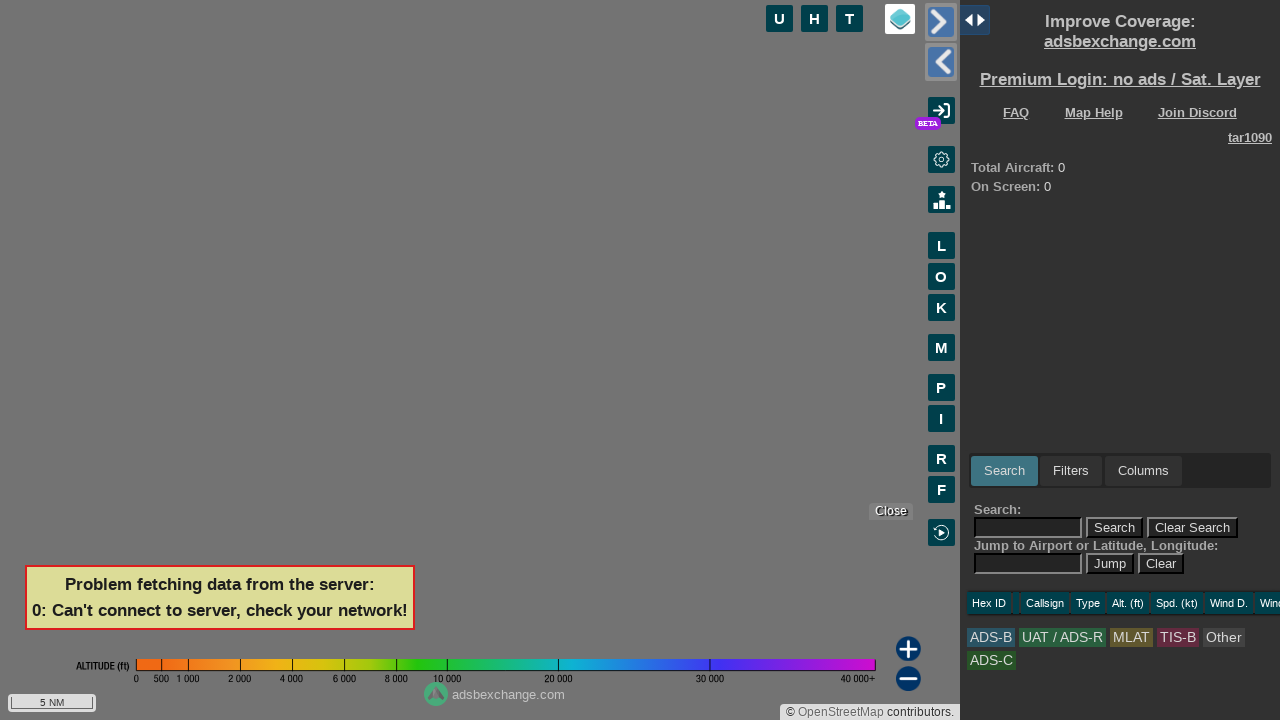

Waited 1 second for map zoom to update
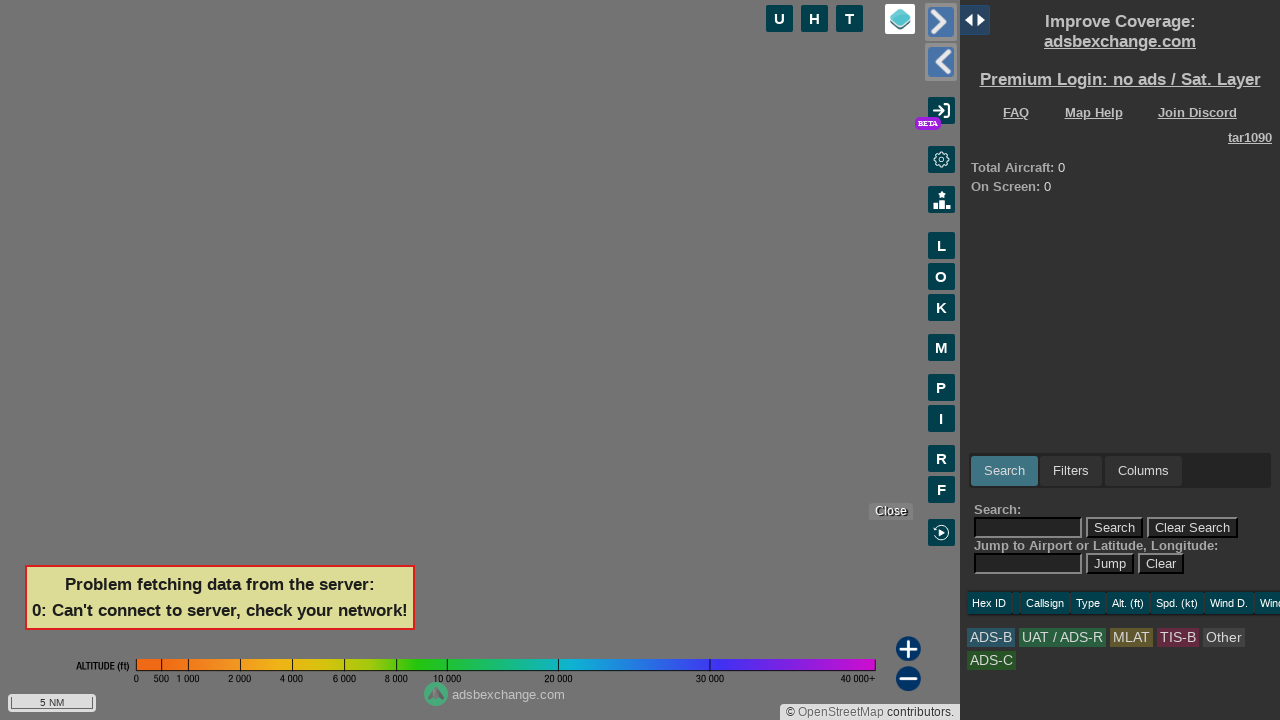

Pressed NumpadAdd to zoom in on map
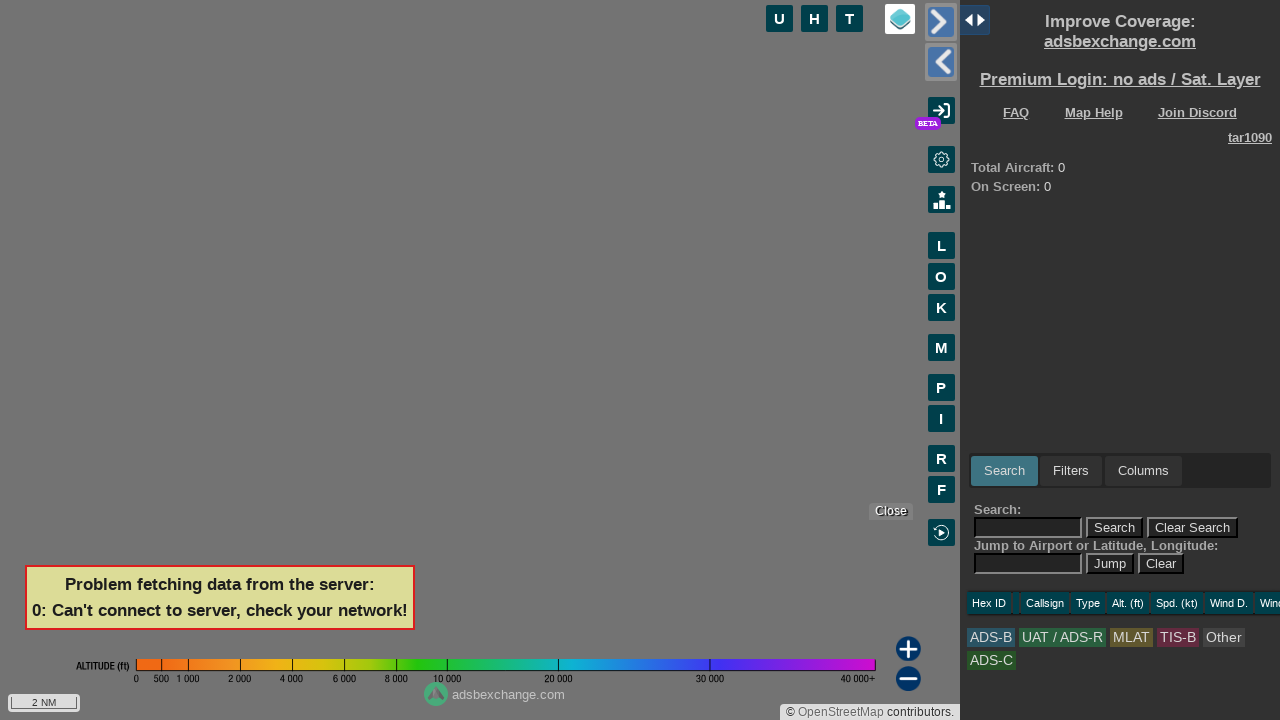

Waited 1 second for map zoom to update
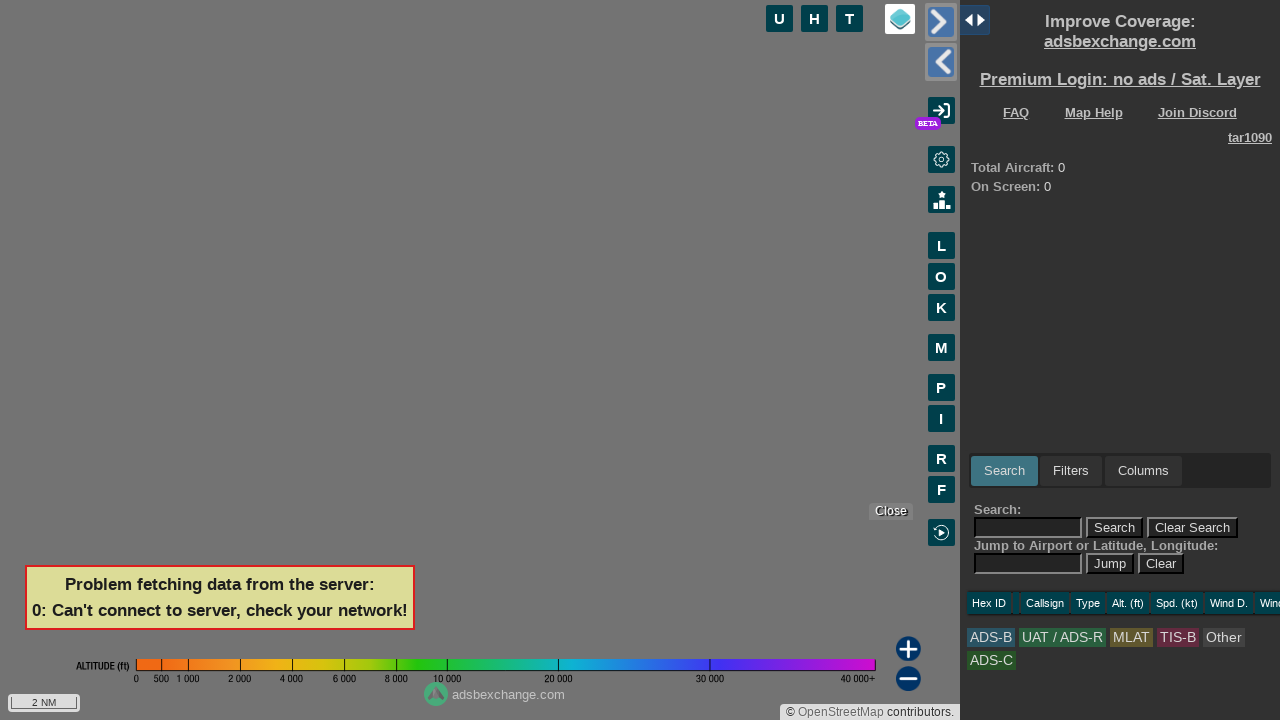

Pressed NumpadAdd to zoom in on map
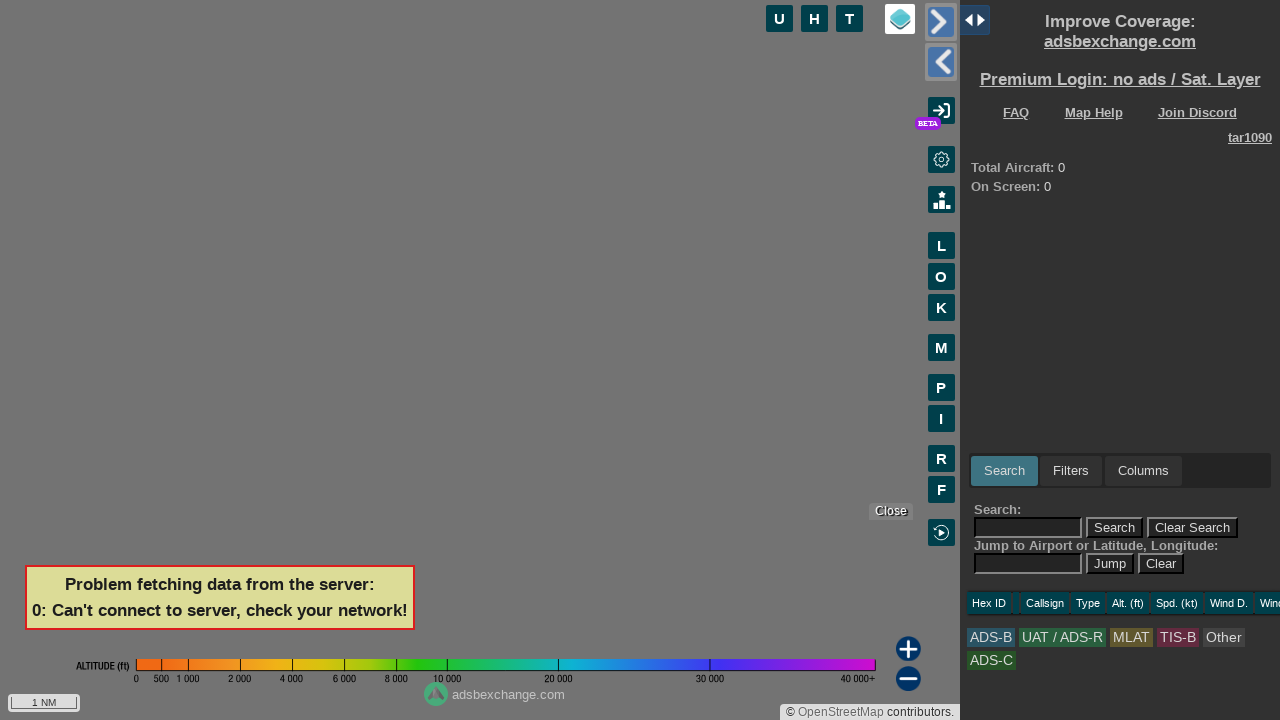

Waited 1 second for map zoom to update
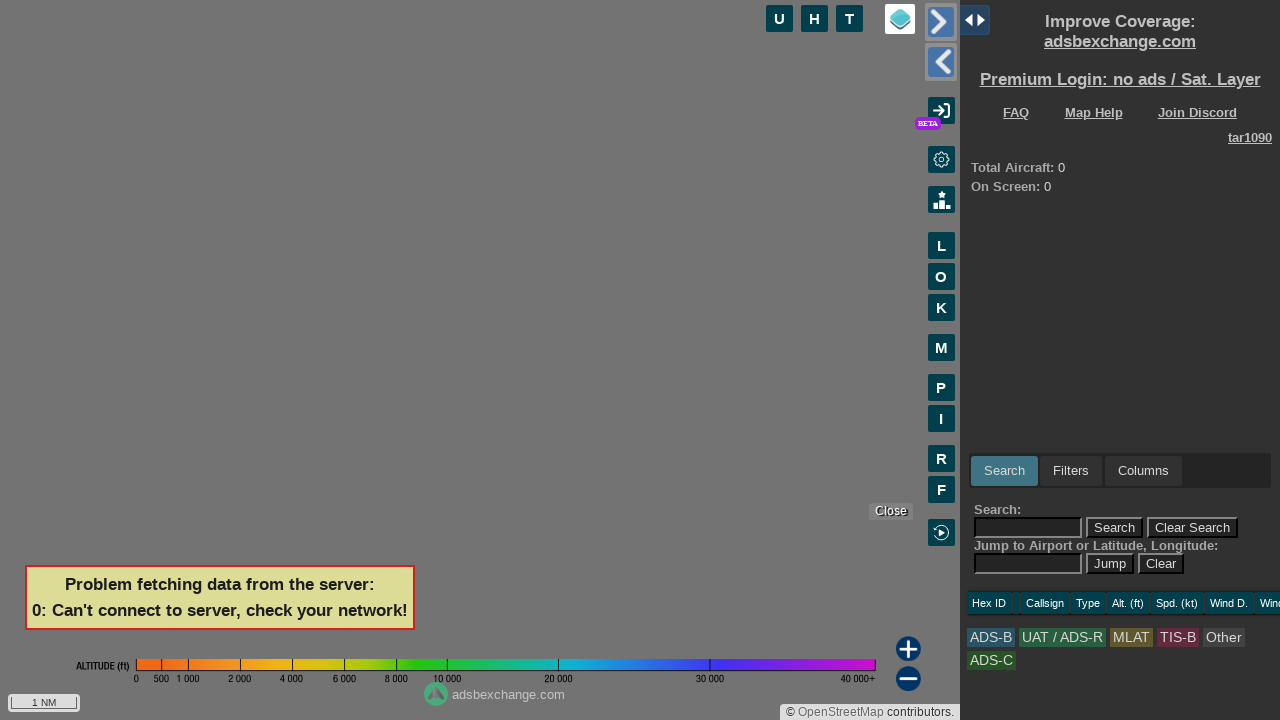

Pressed NumpadAdd to zoom in on map
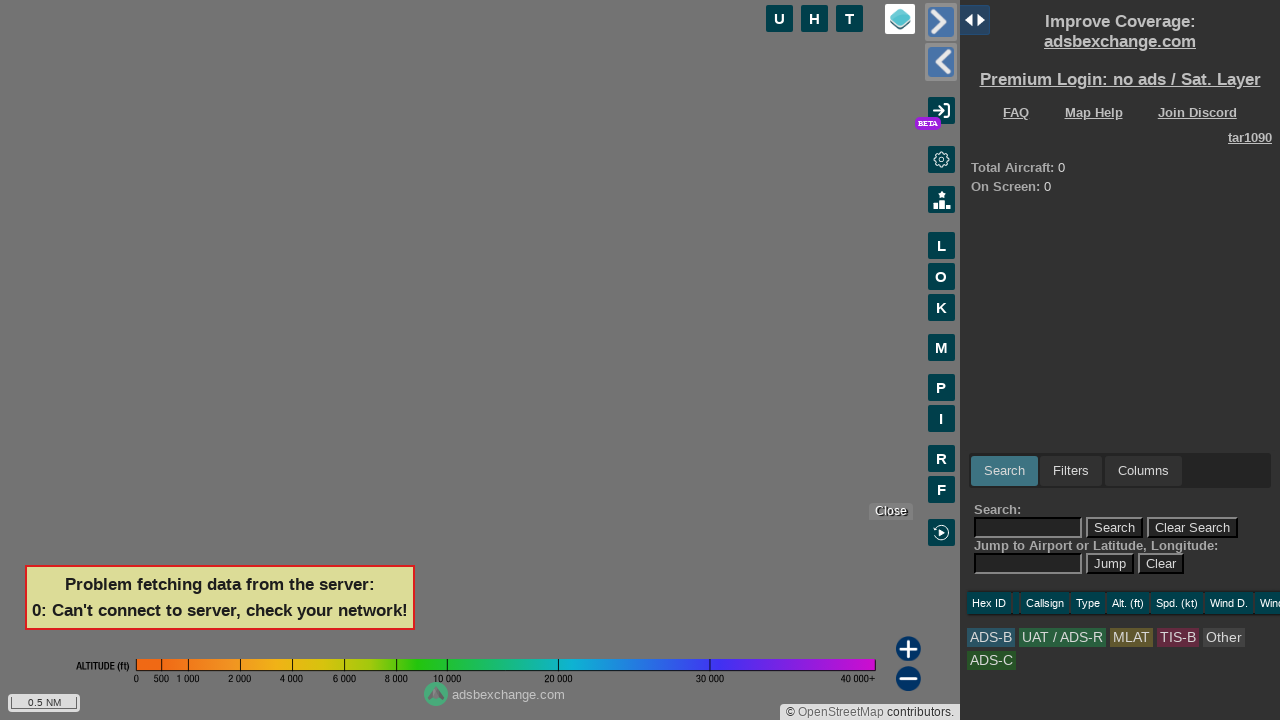

Waited 1 second for map zoom to update
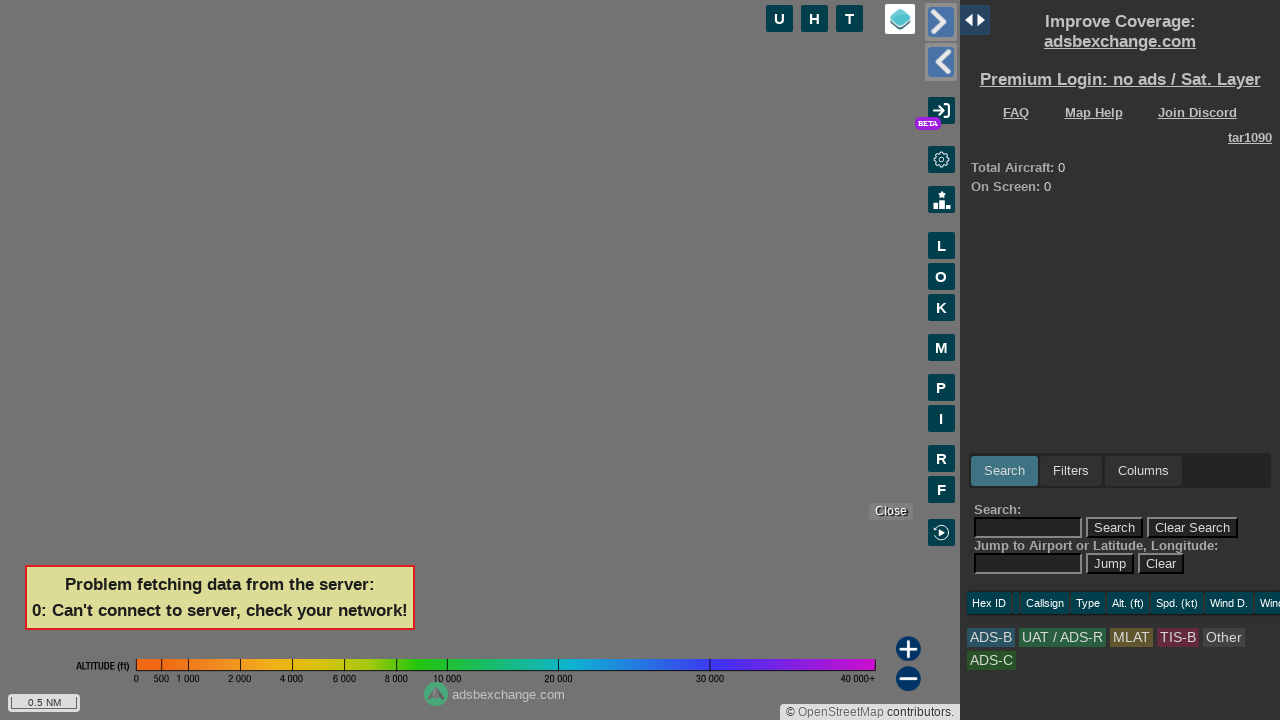

Pressed NumpadAdd to zoom in on map
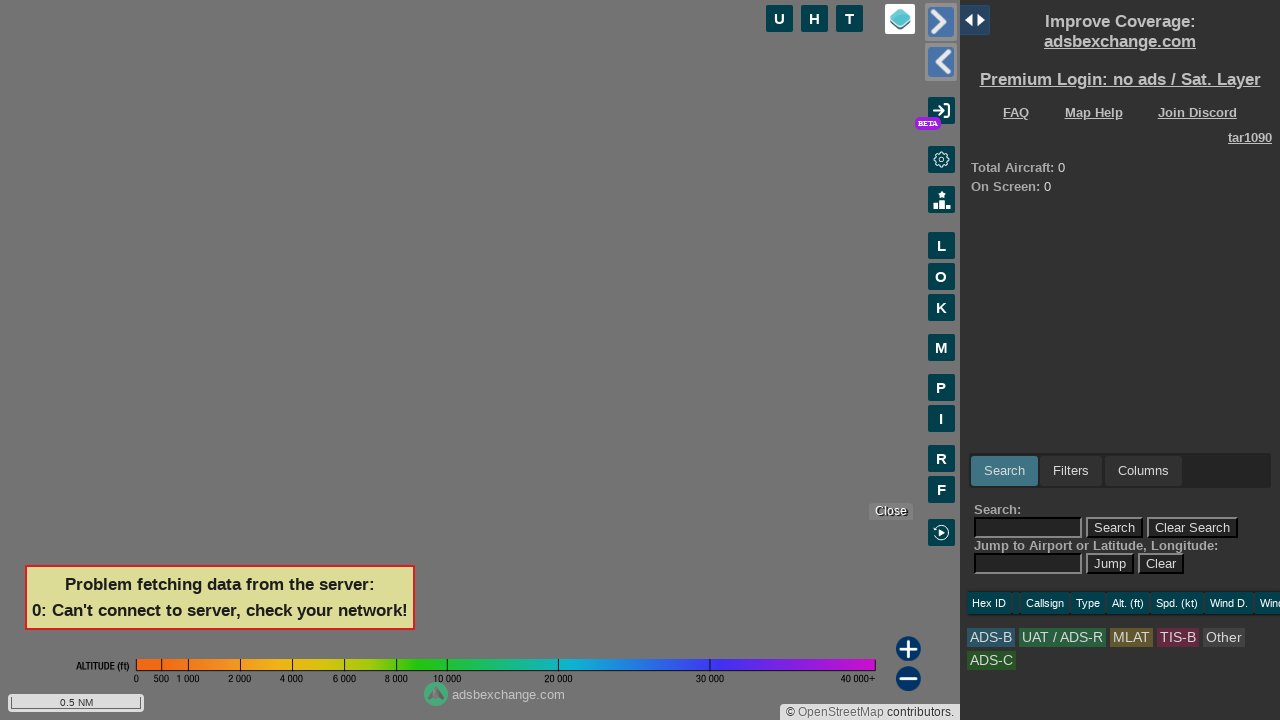

Waited 1 second for map zoom to update
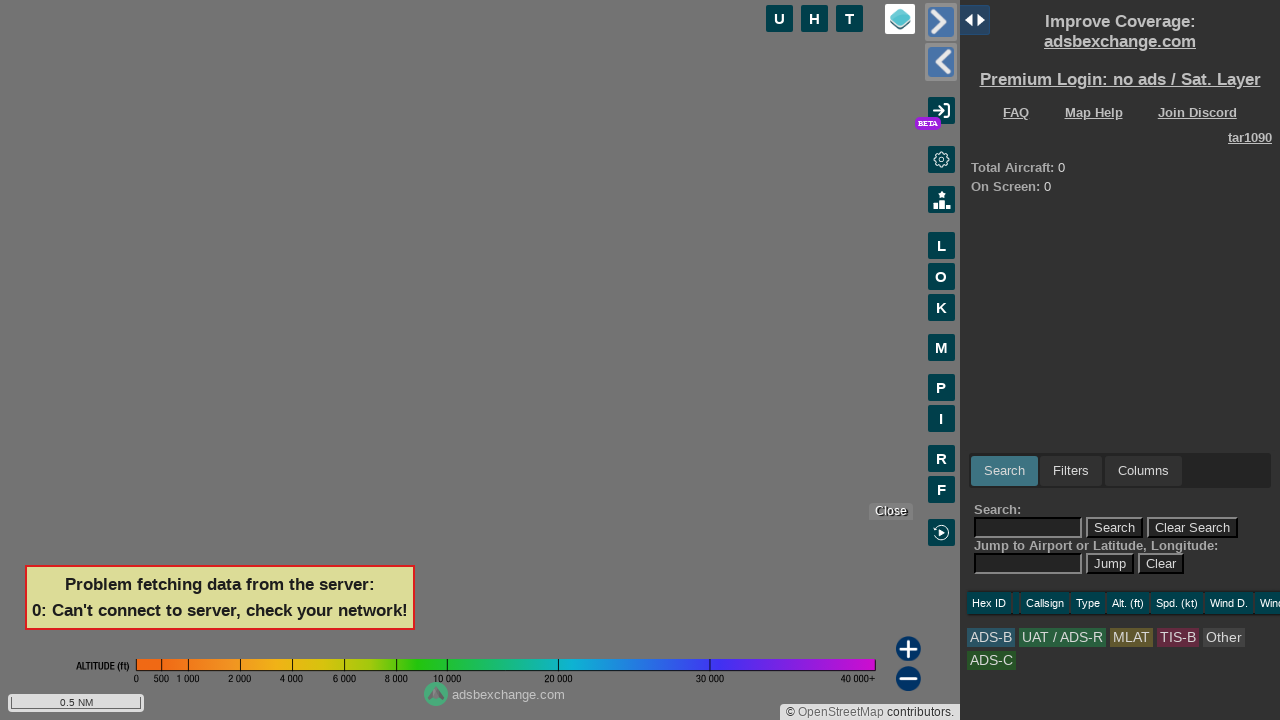

Pressed NumpadAdd to zoom in on map
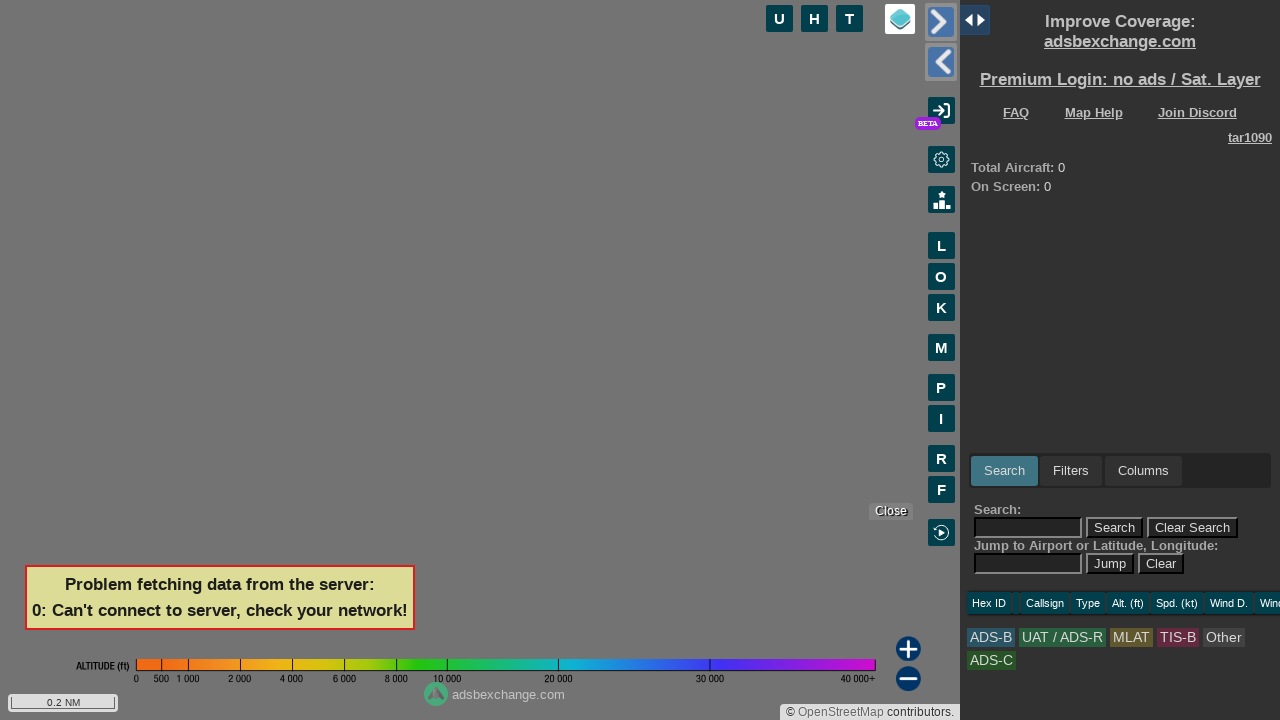

Waited 1 second for map zoom to update
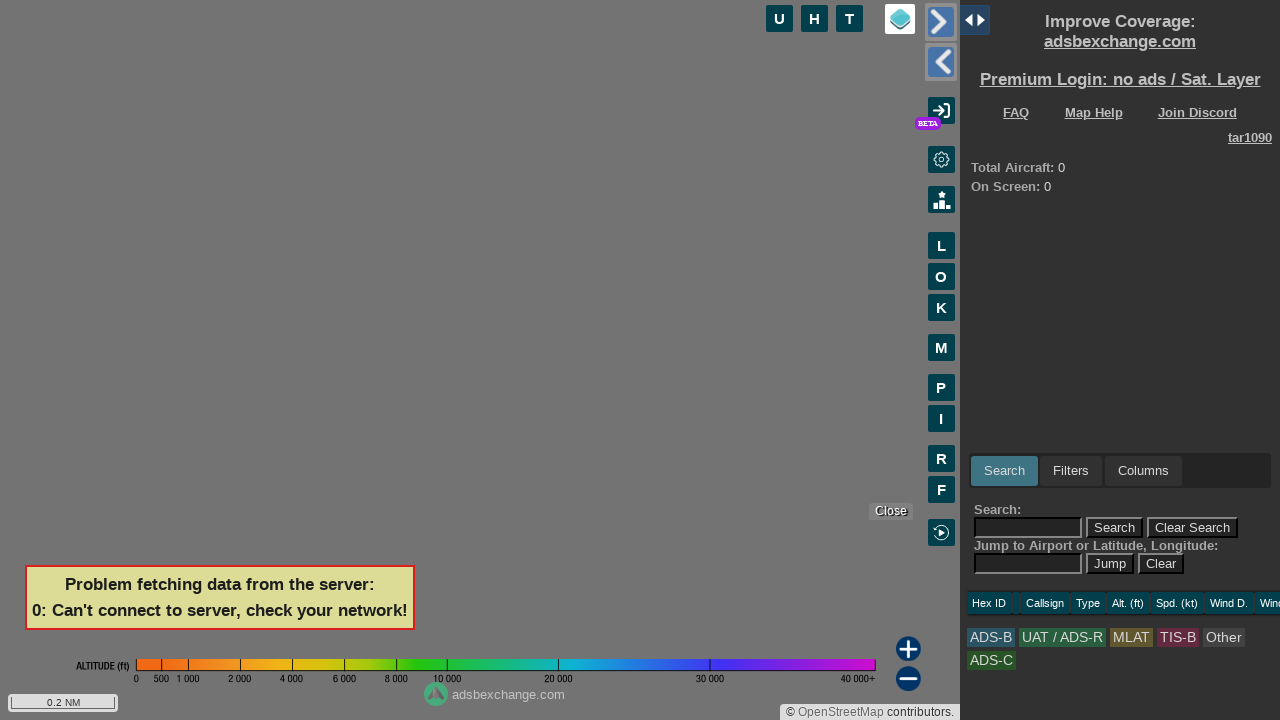

Pressed NumpadAdd to zoom in on map
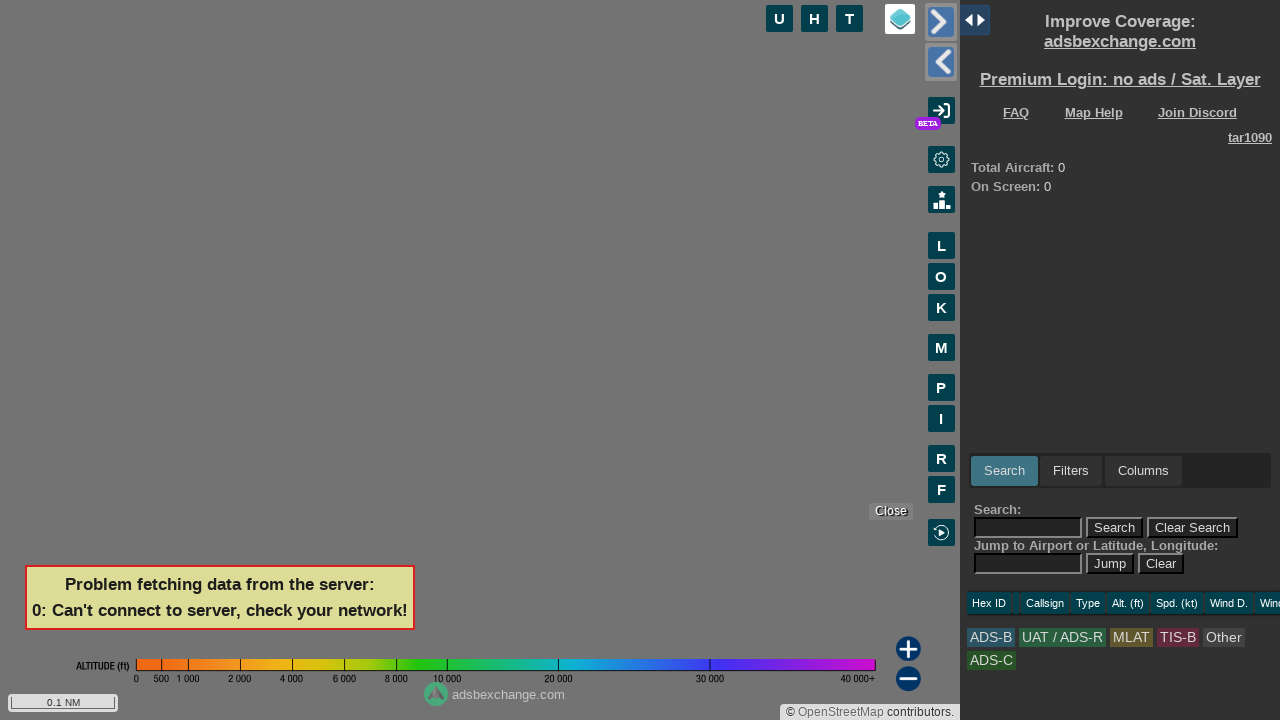

Waited 1 second for map zoom to update
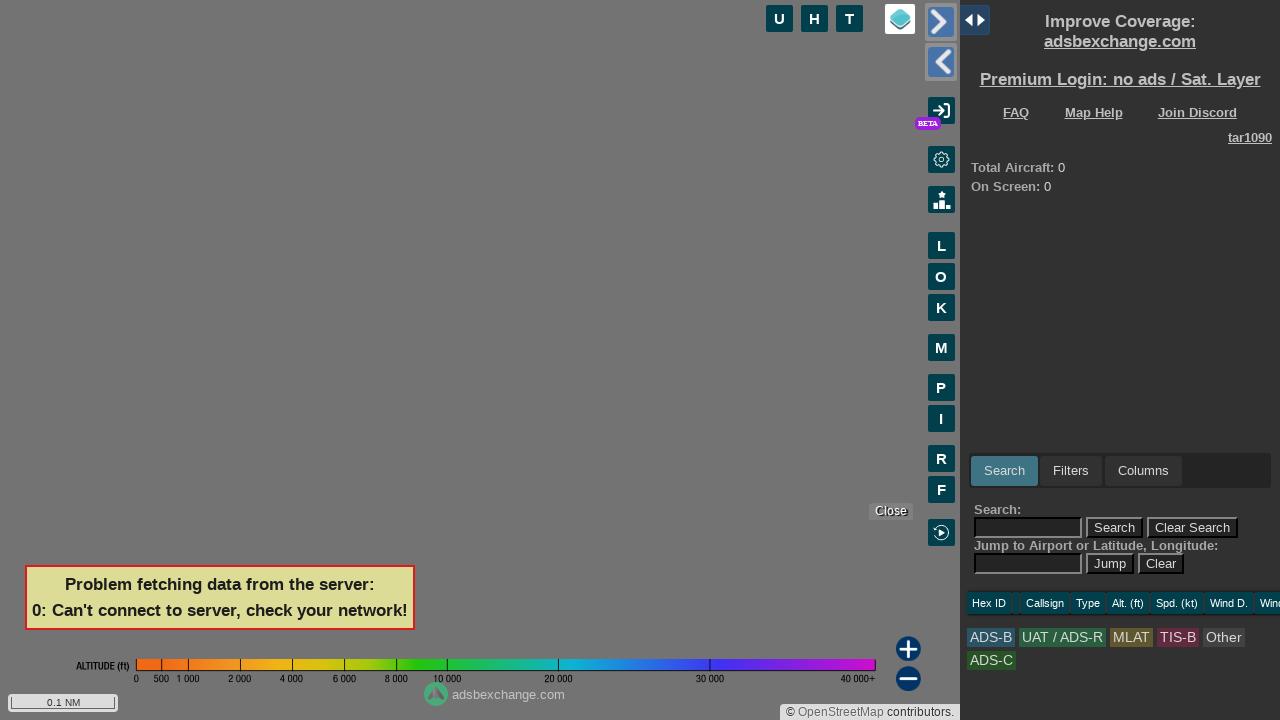

Pressed NumpadAdd to zoom in on map
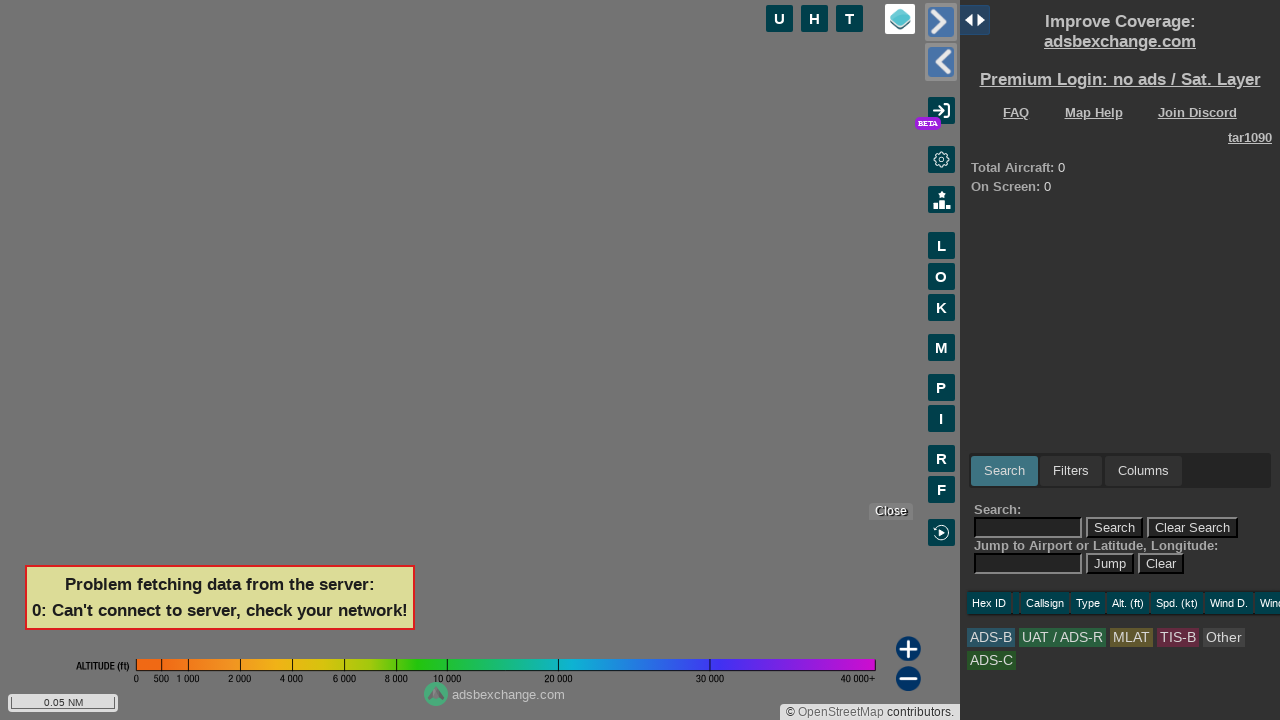

Waited 1 second for map zoom to update
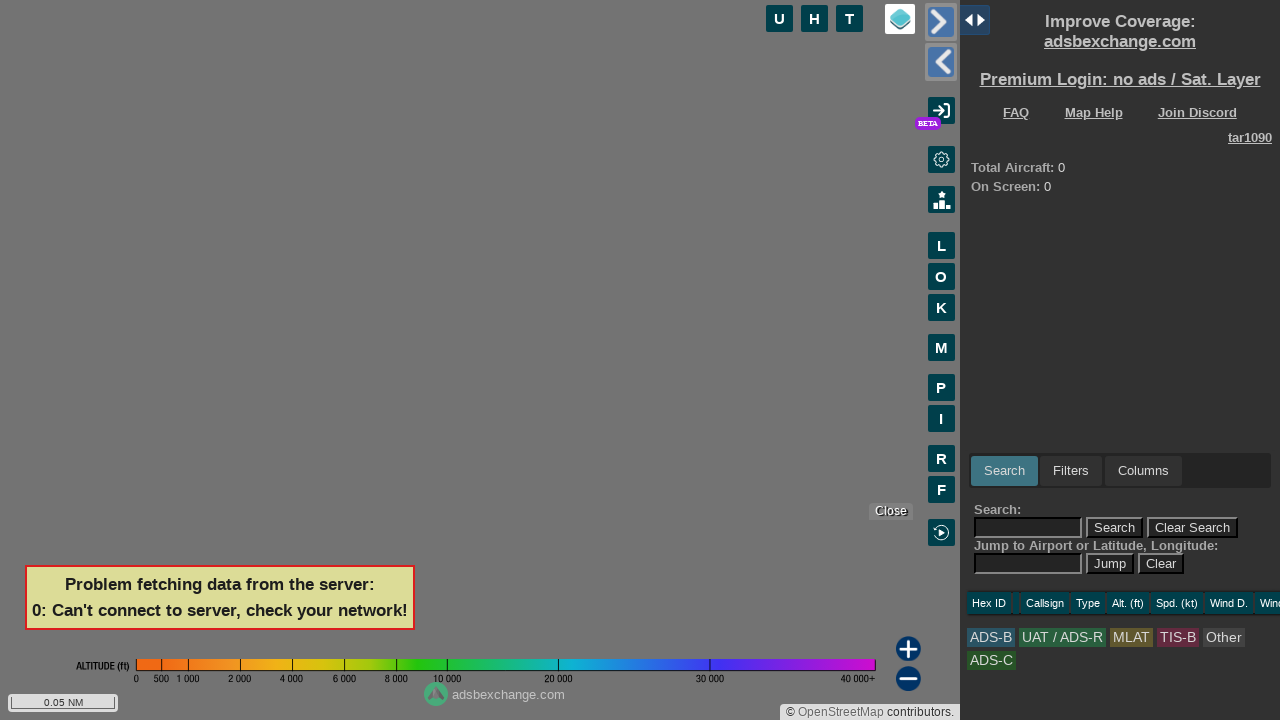

Waited 2 seconds for final zoom level to render
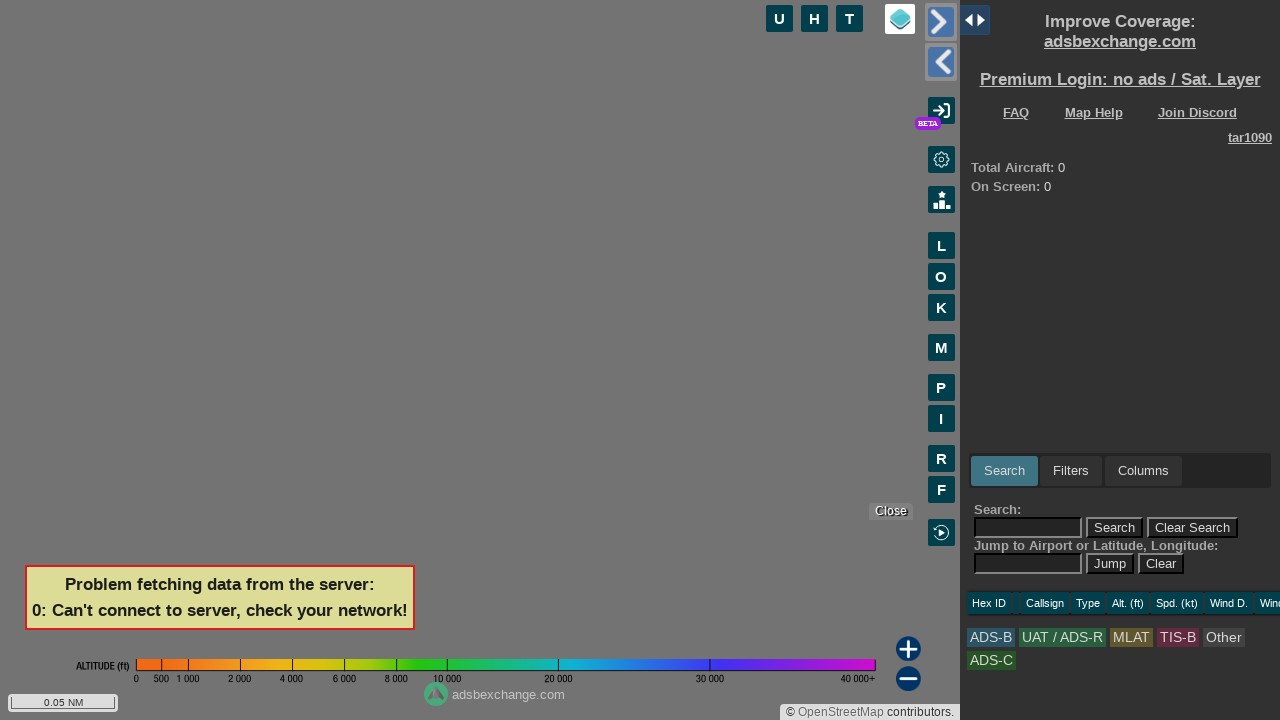

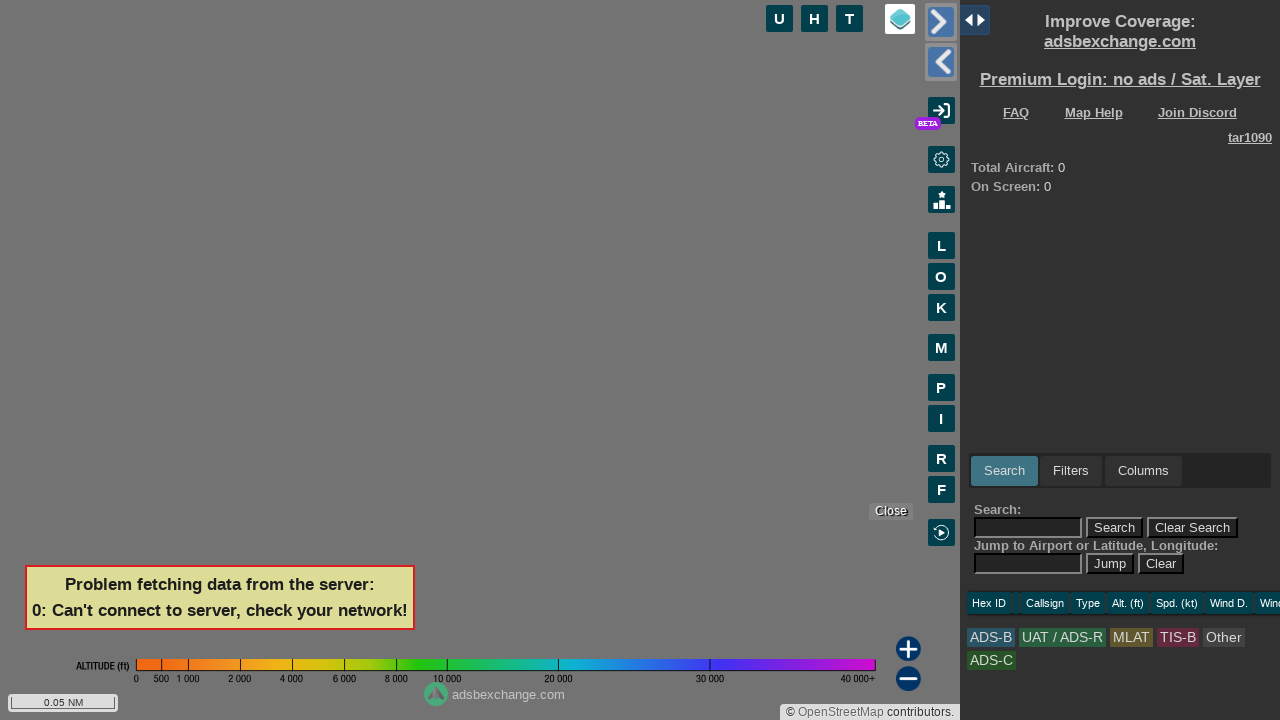